Tests selecting a dropdown option by index, choosing the 6th option (index 5) from the old style select menu

Starting URL: https://demoqa.com/select-menu

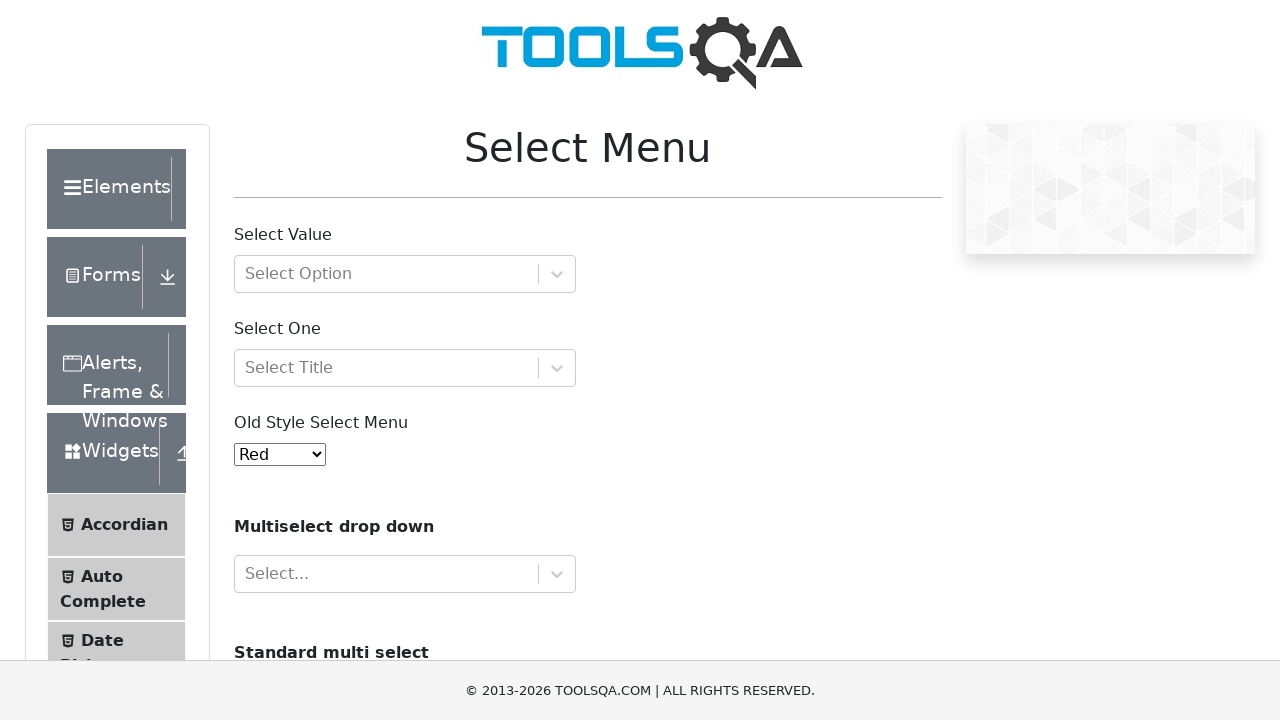

Navigated to select menu demo page
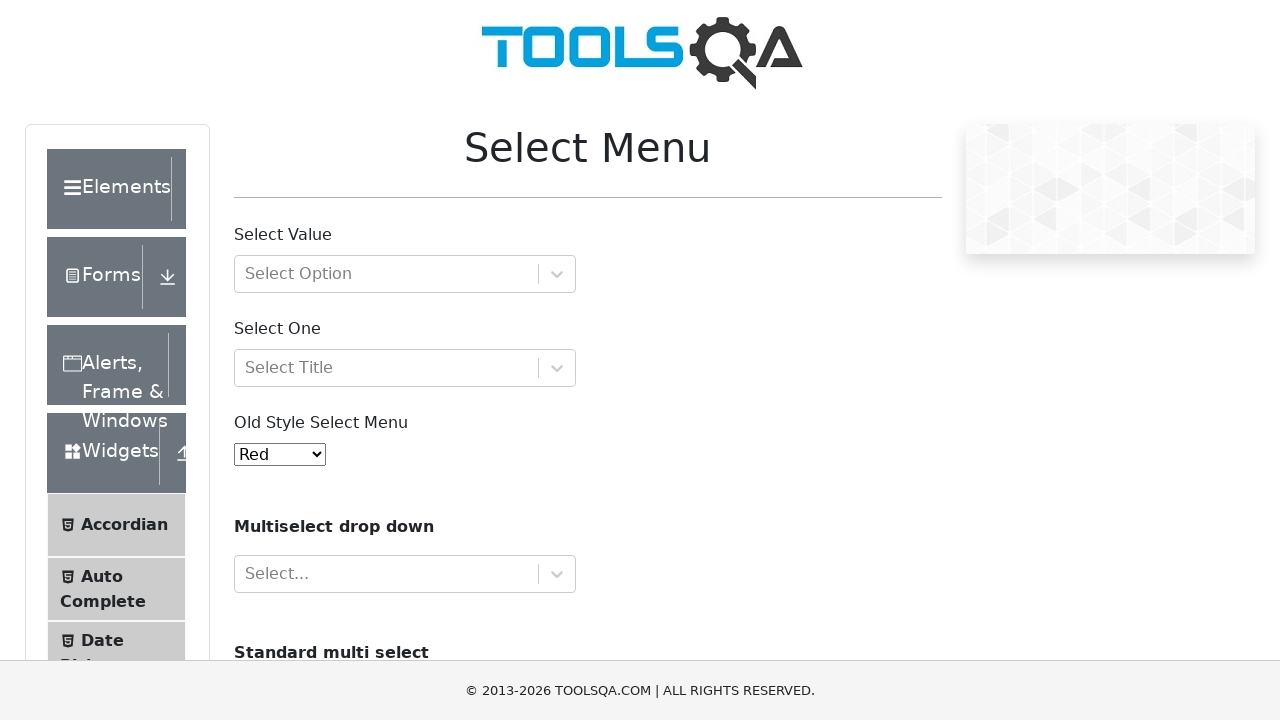

Selected the 6th option (index 5) from the old style select menu on #oldSelectMenu
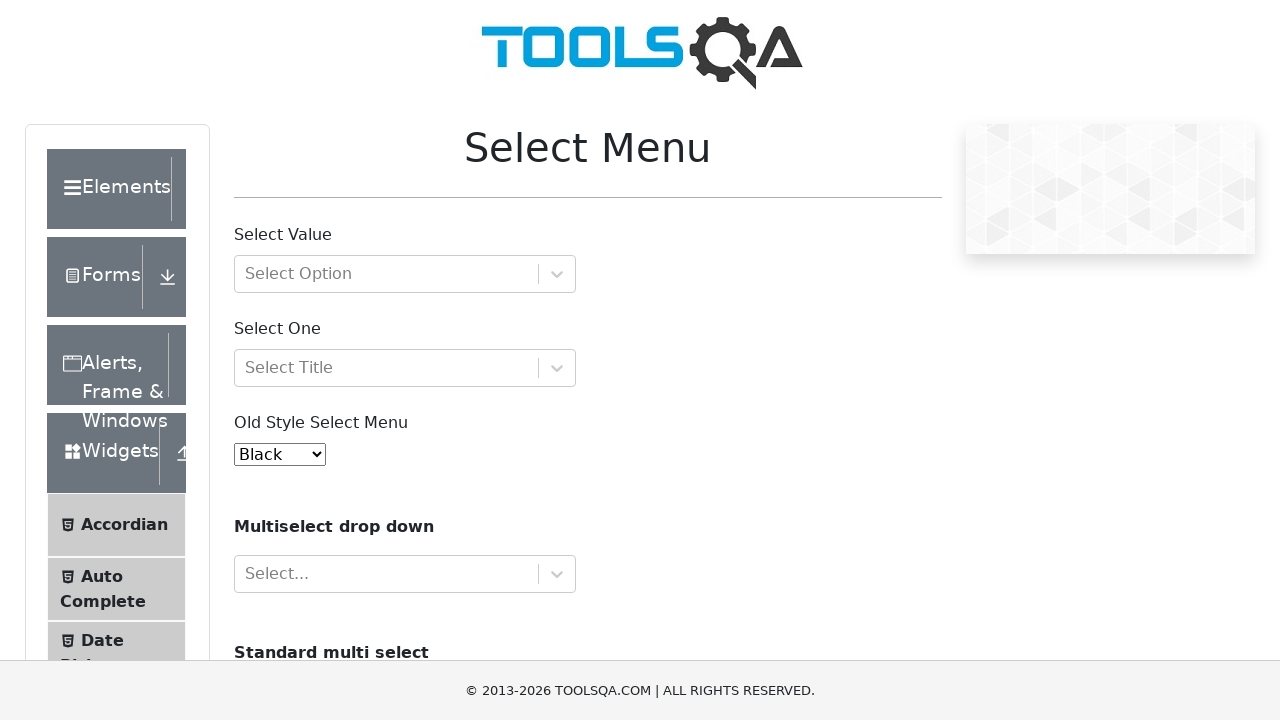

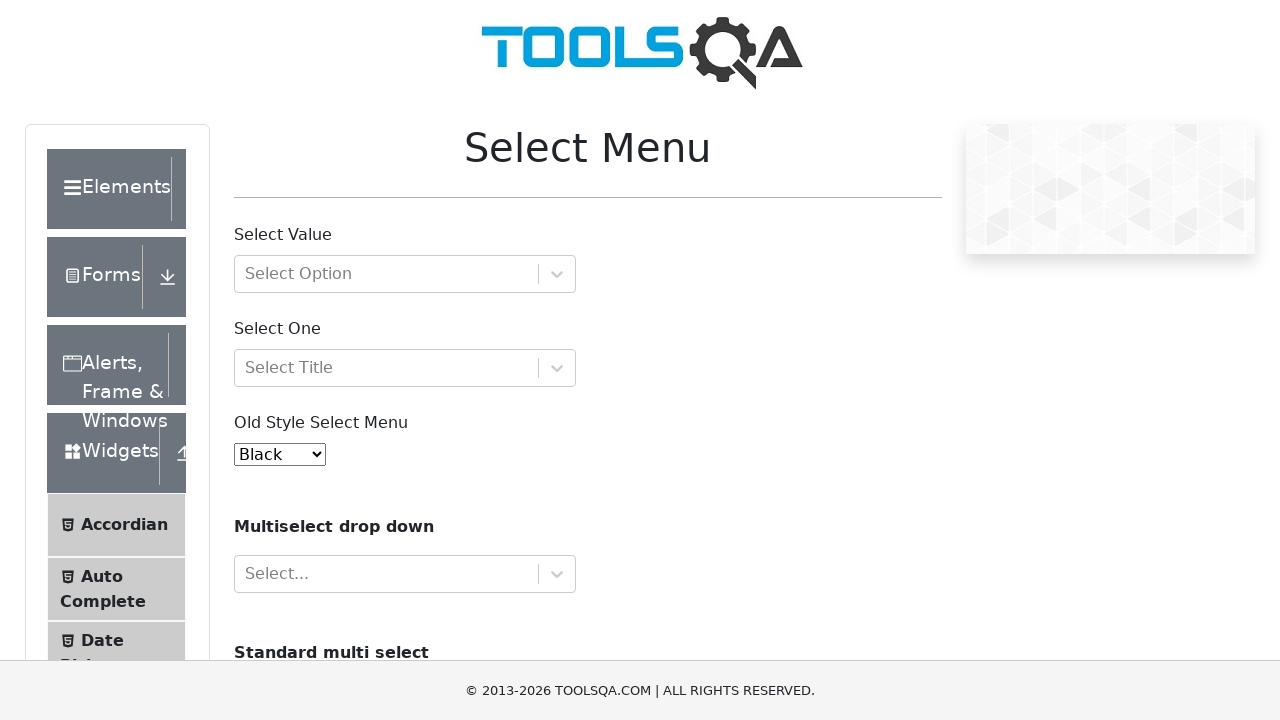